Tests radio button functionality by clicking the female radio button and verifying it becomes checked while the male radio button remains unchecked.

Starting URL: https://testautomationpractice.blogspot.com/

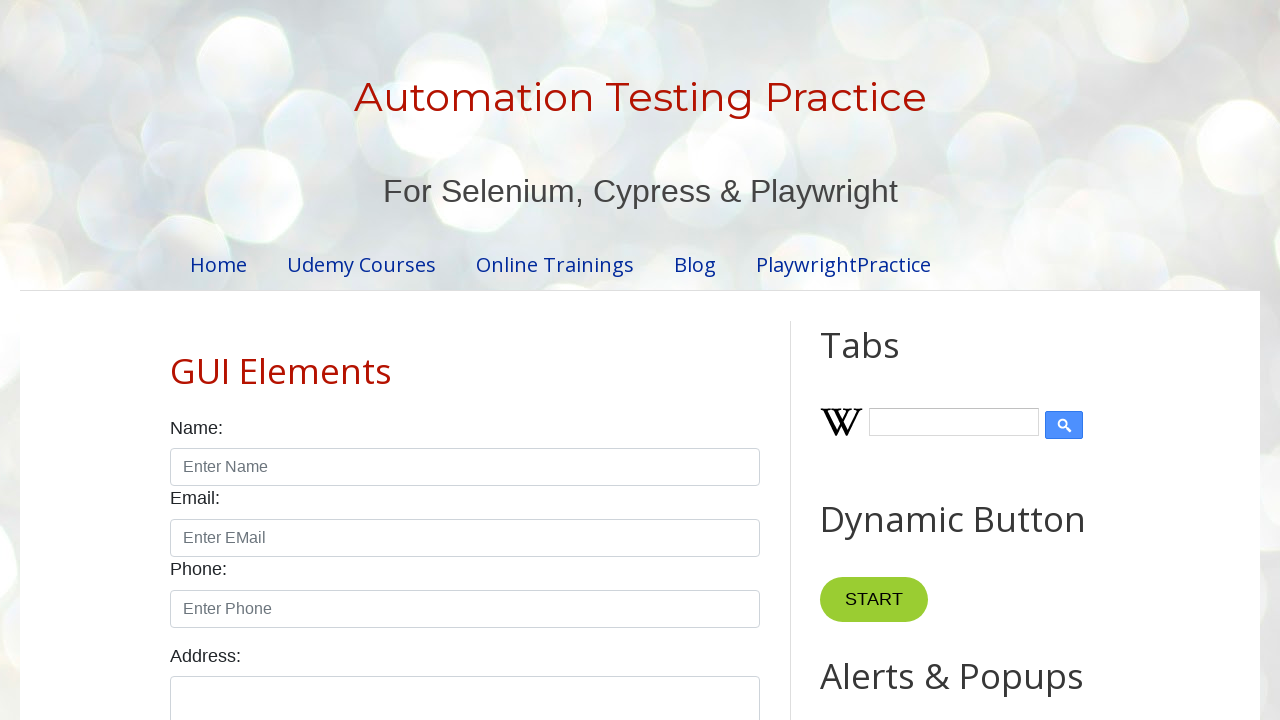

Clicked on female radio button at (250, 360) on #female
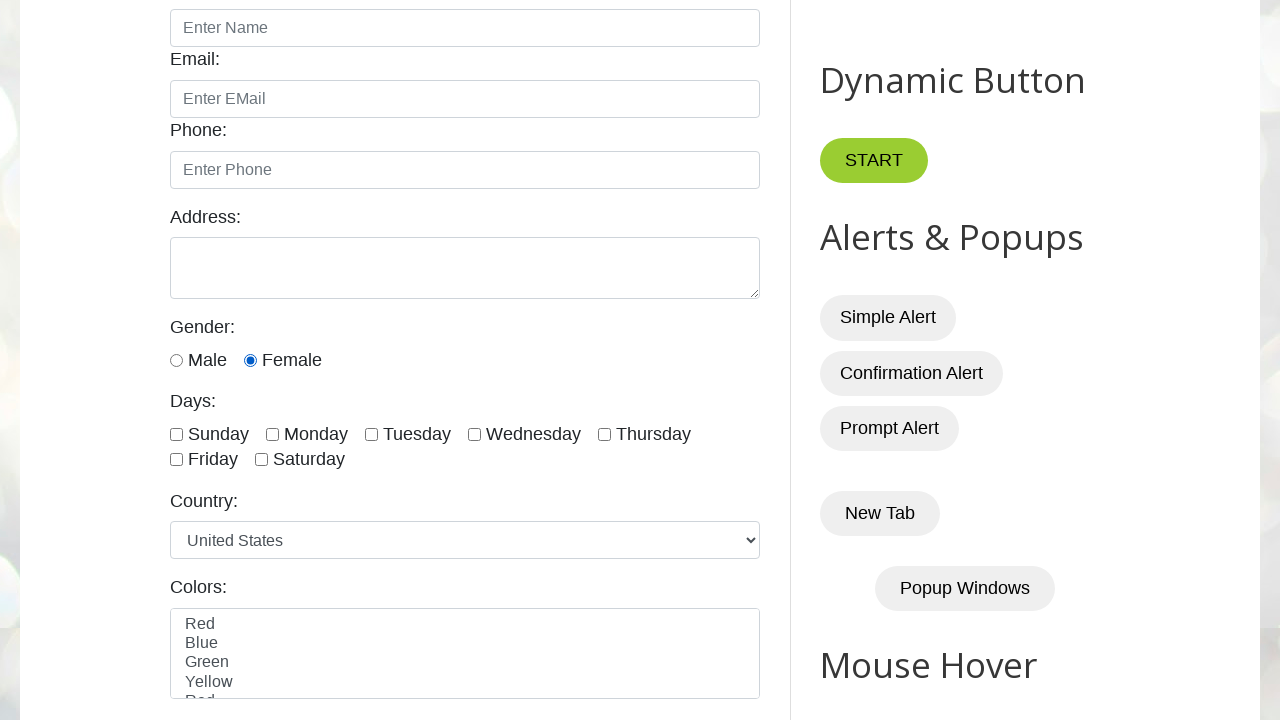

Verified male radio button is not checked
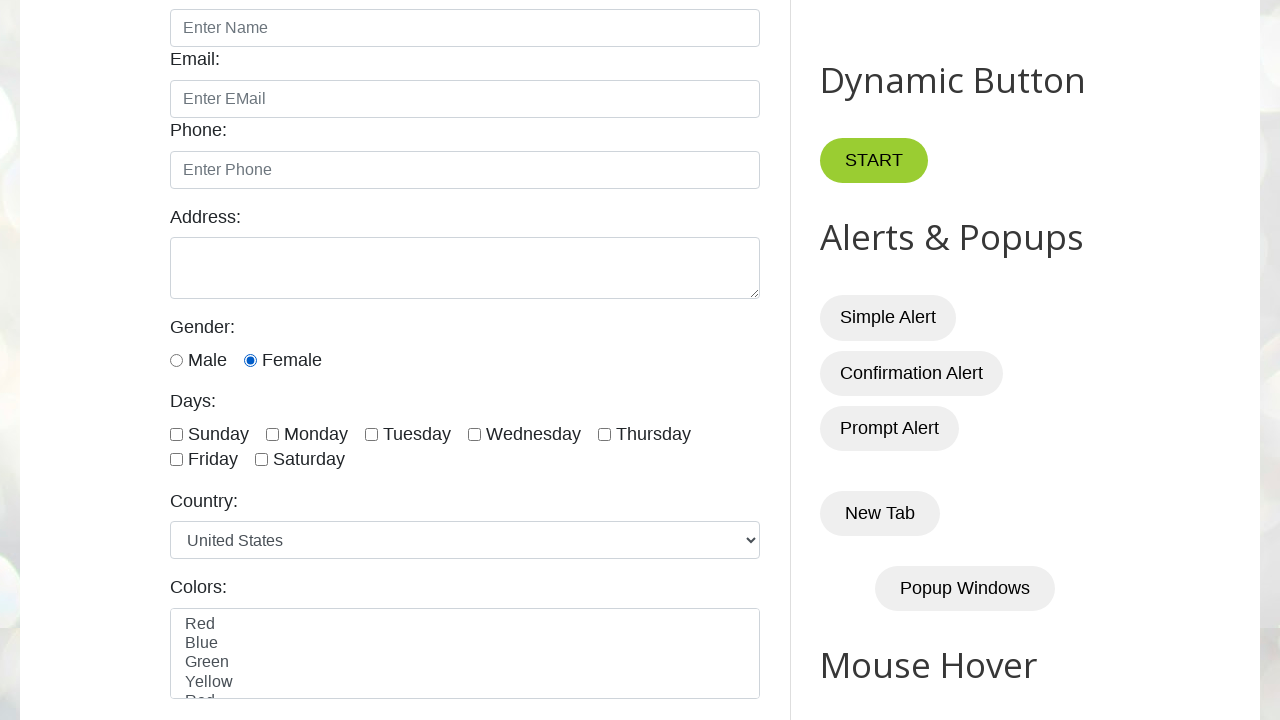

Verified female radio button is checked
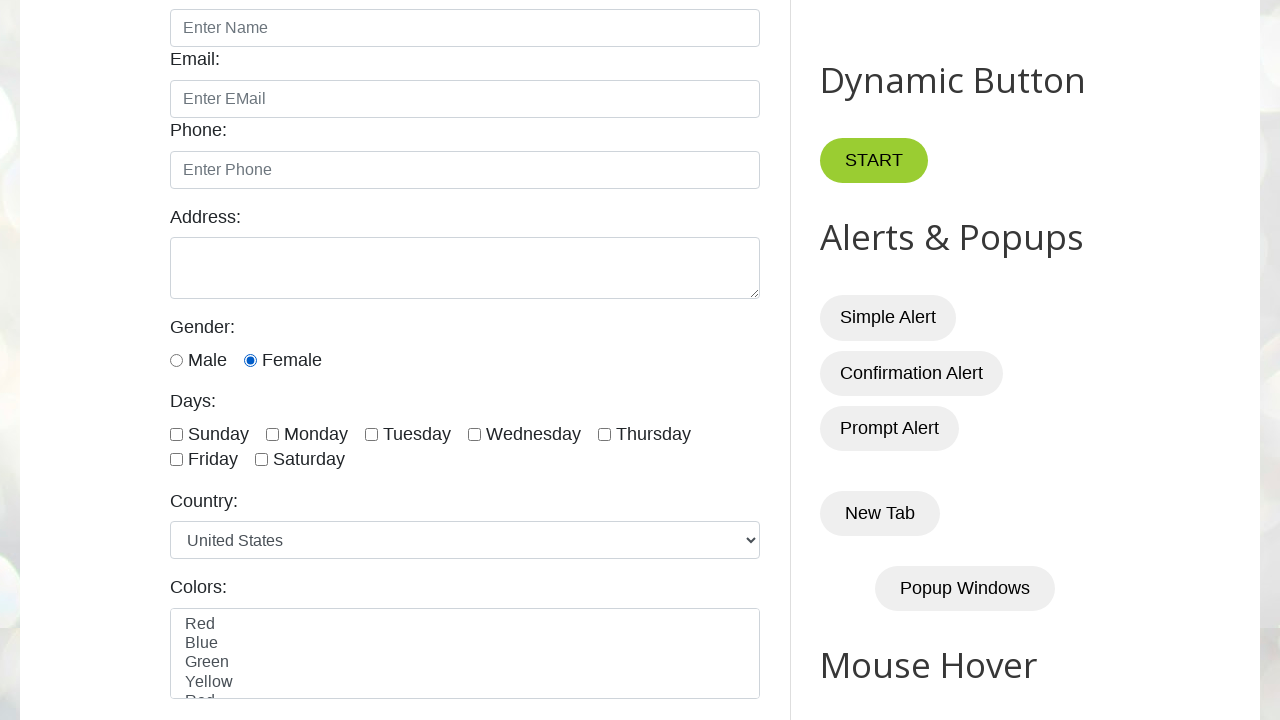

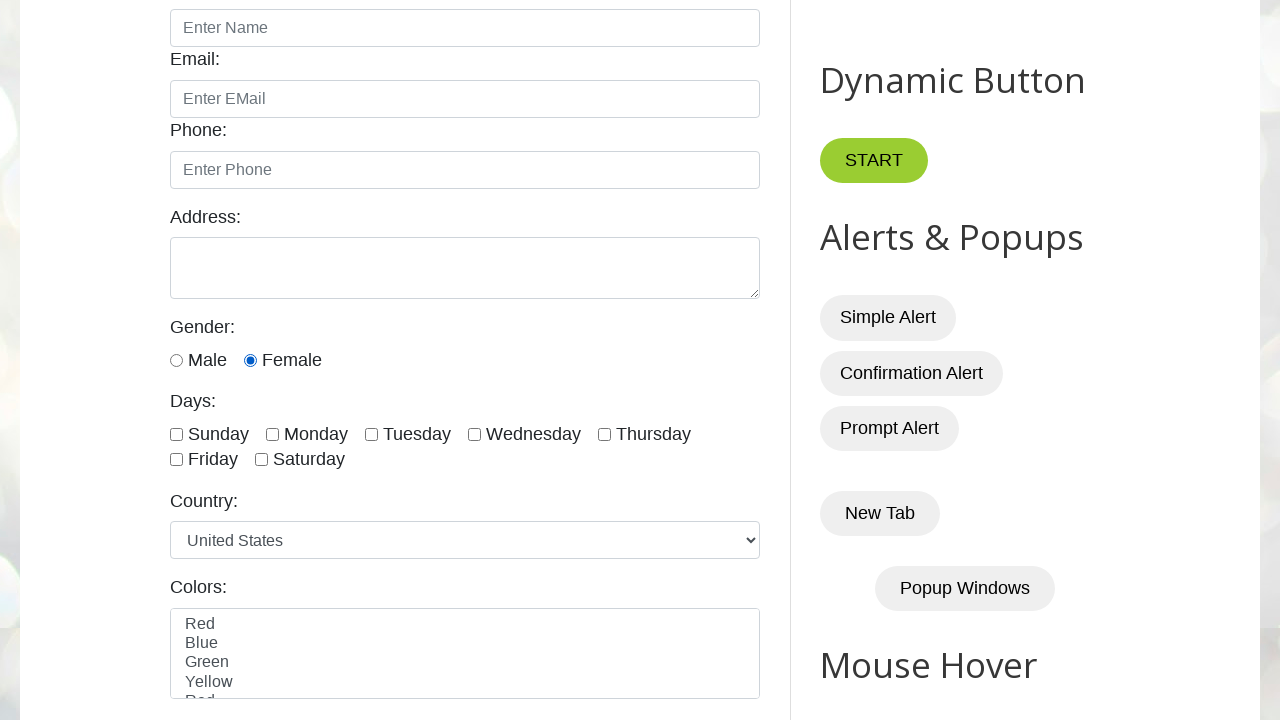